Tests the sendKeys functionality by navigating to a test site and entering text into a search input field

Starting URL: http://omayo.blogspot.com/

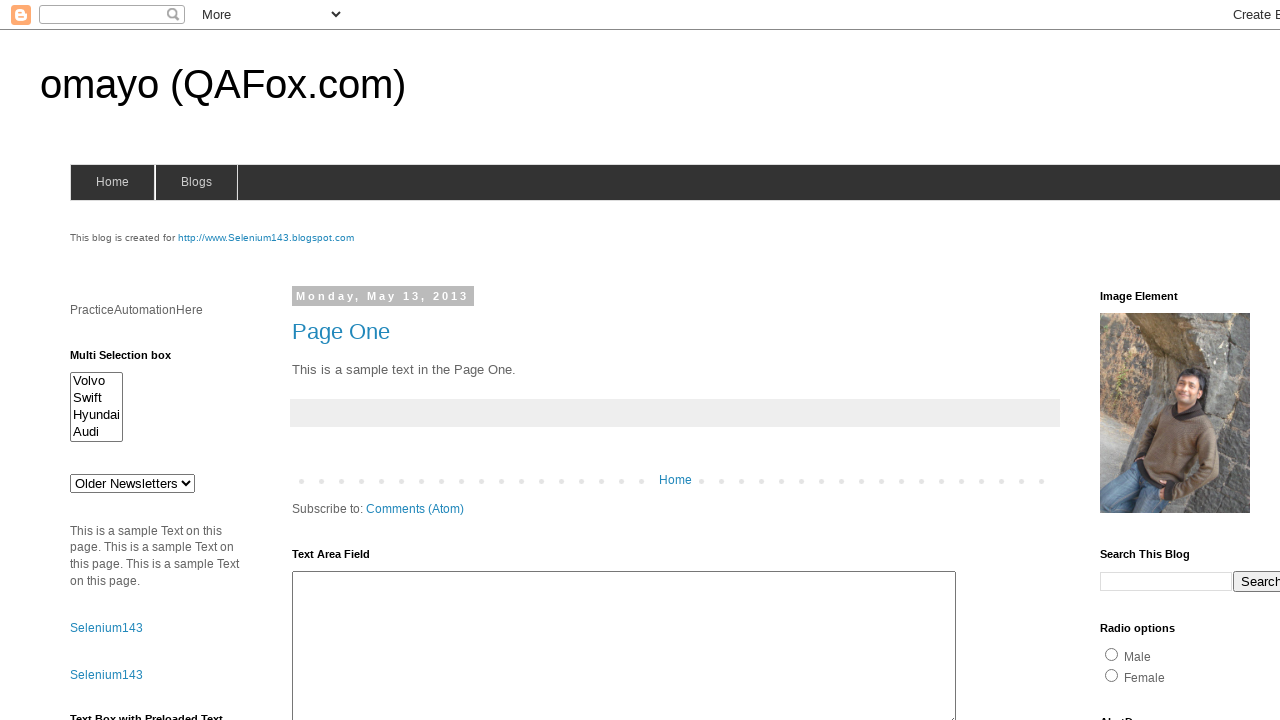

Filled search input field with 'hello' using sendKeys functionality on input[name='q']
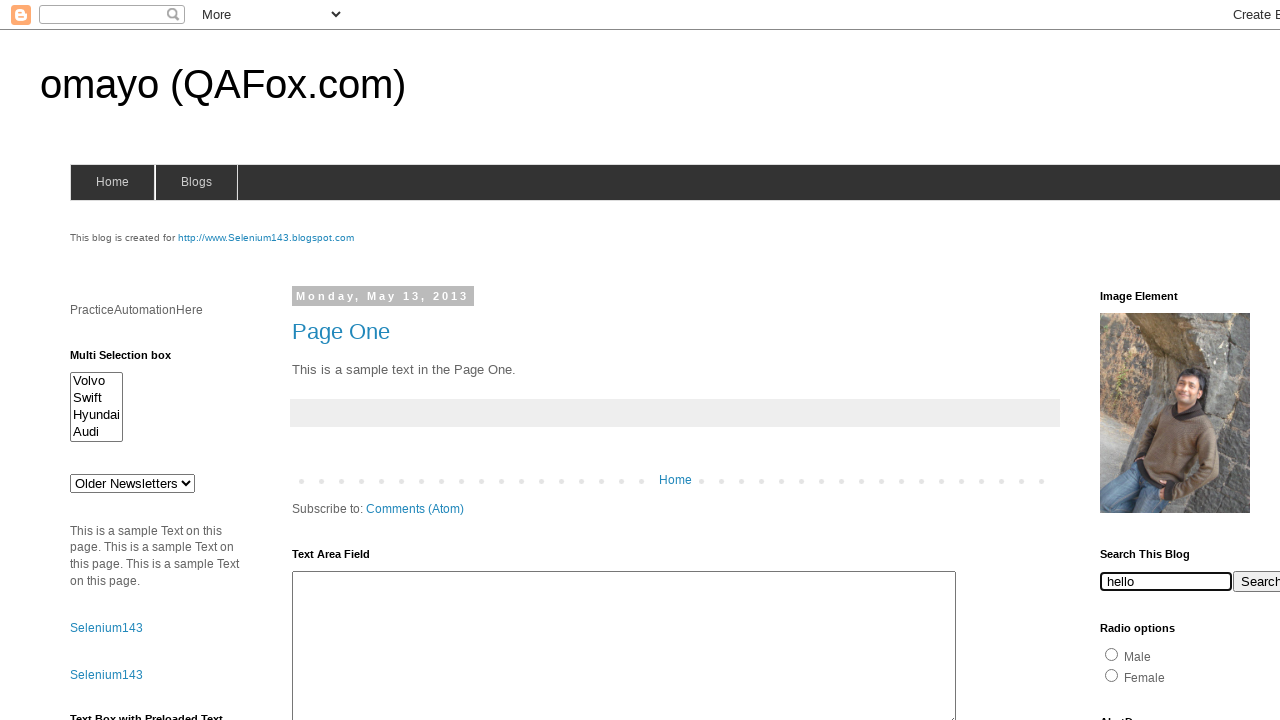

Waited 1000ms for search input to process
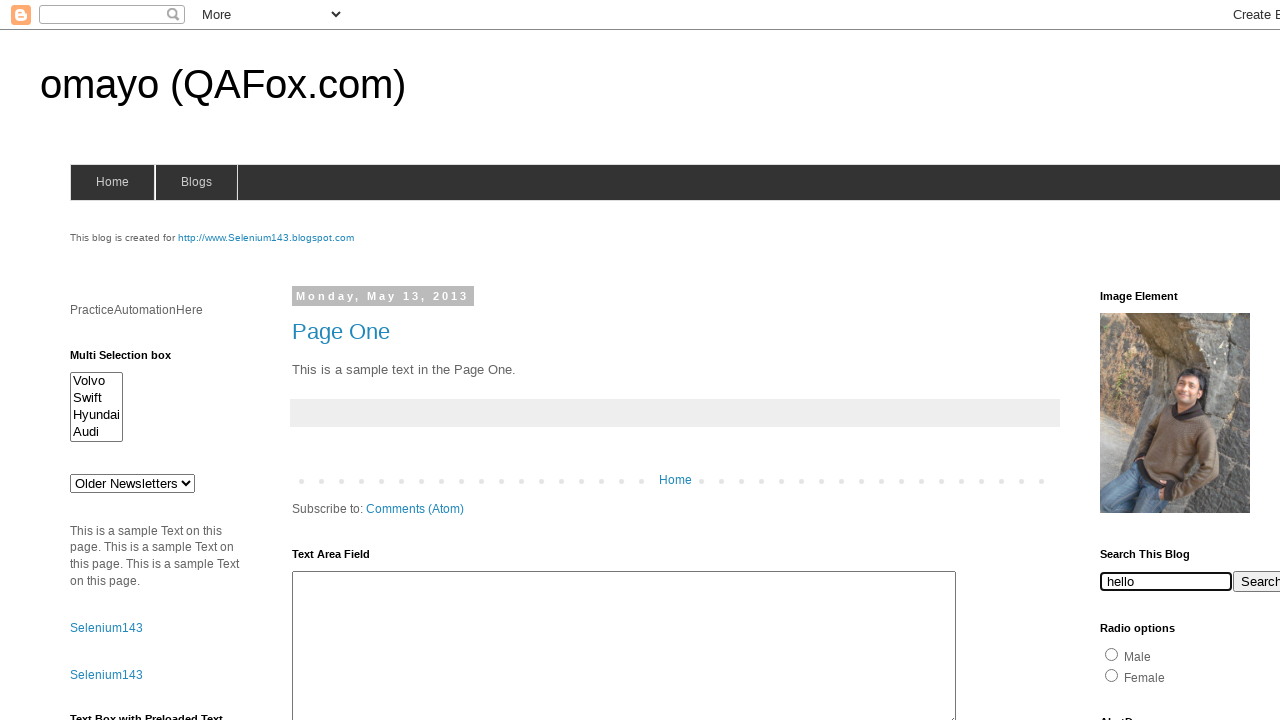

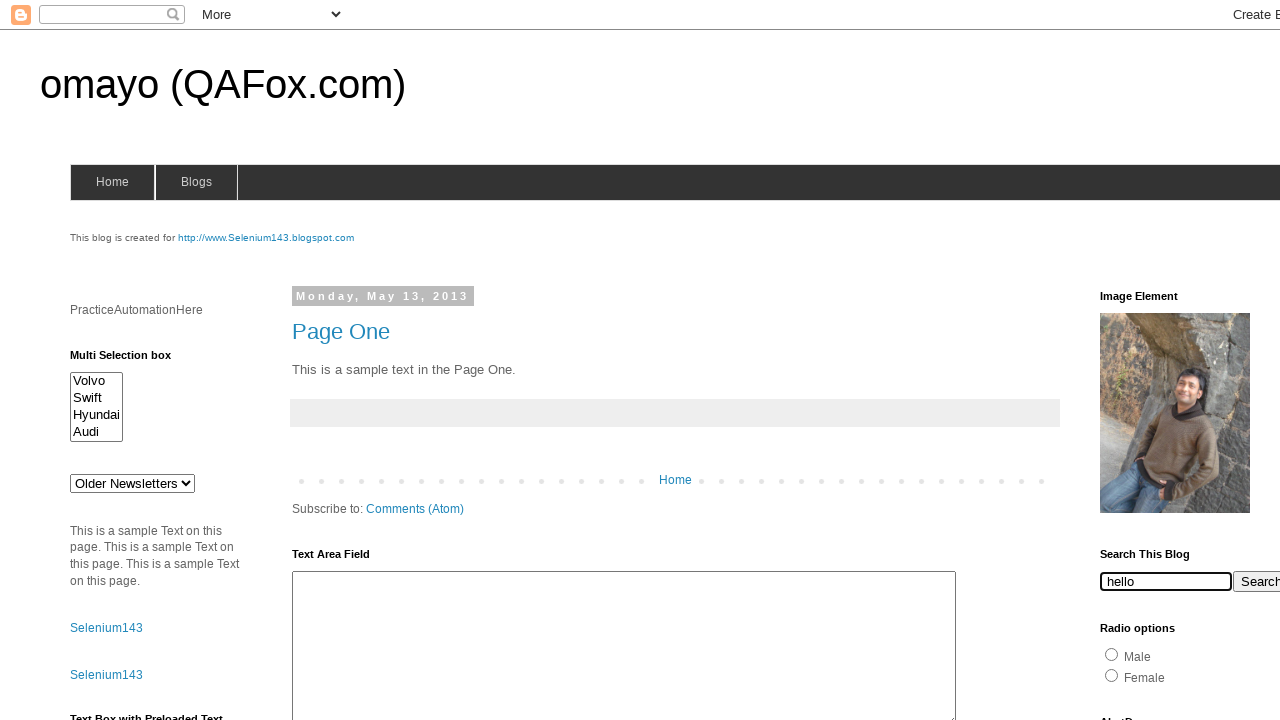